Creates a new project, adds a task to it, and verifies the task persists after page reload

Starting URL: https://zarress.github.io/Project-Manager-App/

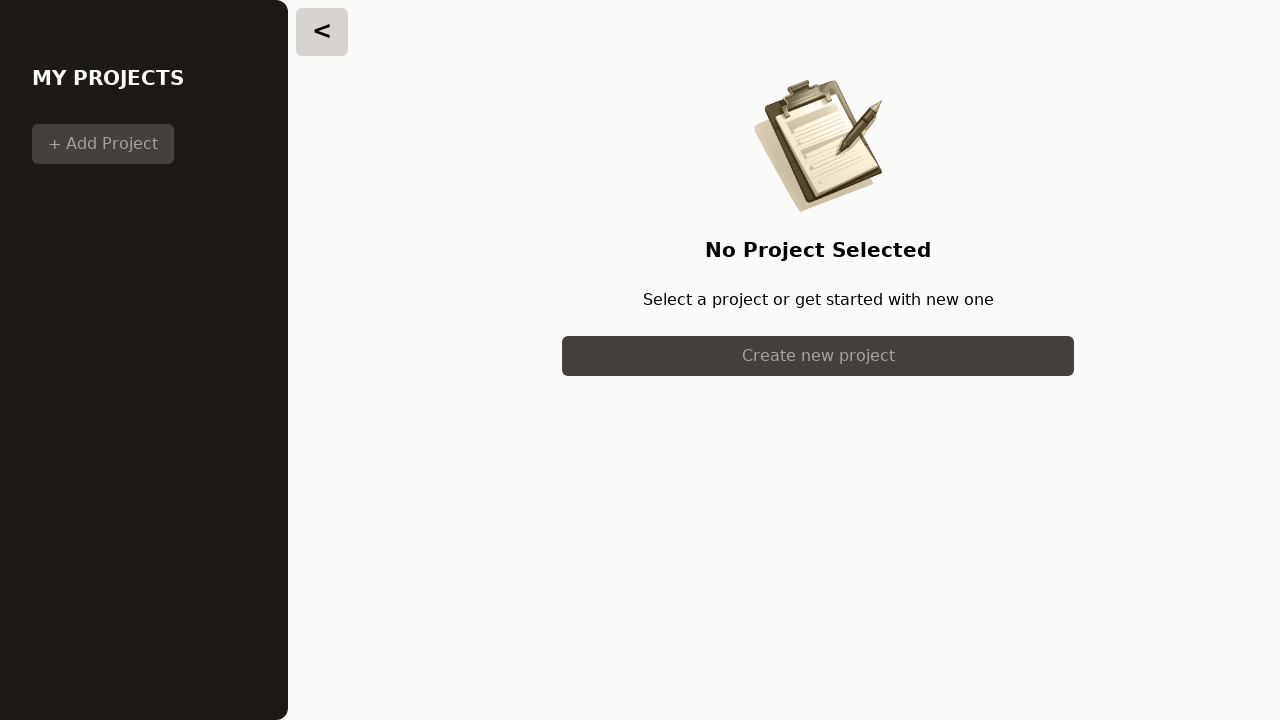

Clicked 'Create New Project' button at (103, 144) on button:has-text('Create New Project'), button:has-text('Add Project'), [data-tes
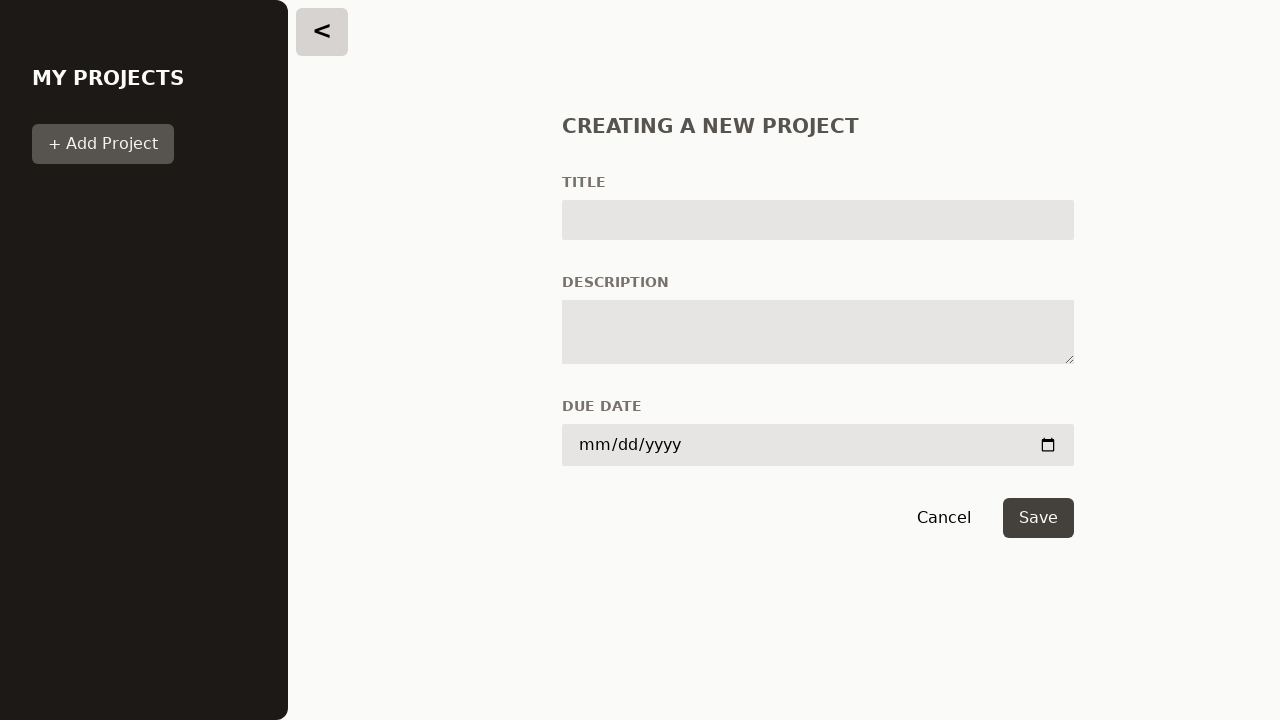

Filled project title field with 'title test' on input[id='title'], input[name='title'], input[placeholder*='title' i]
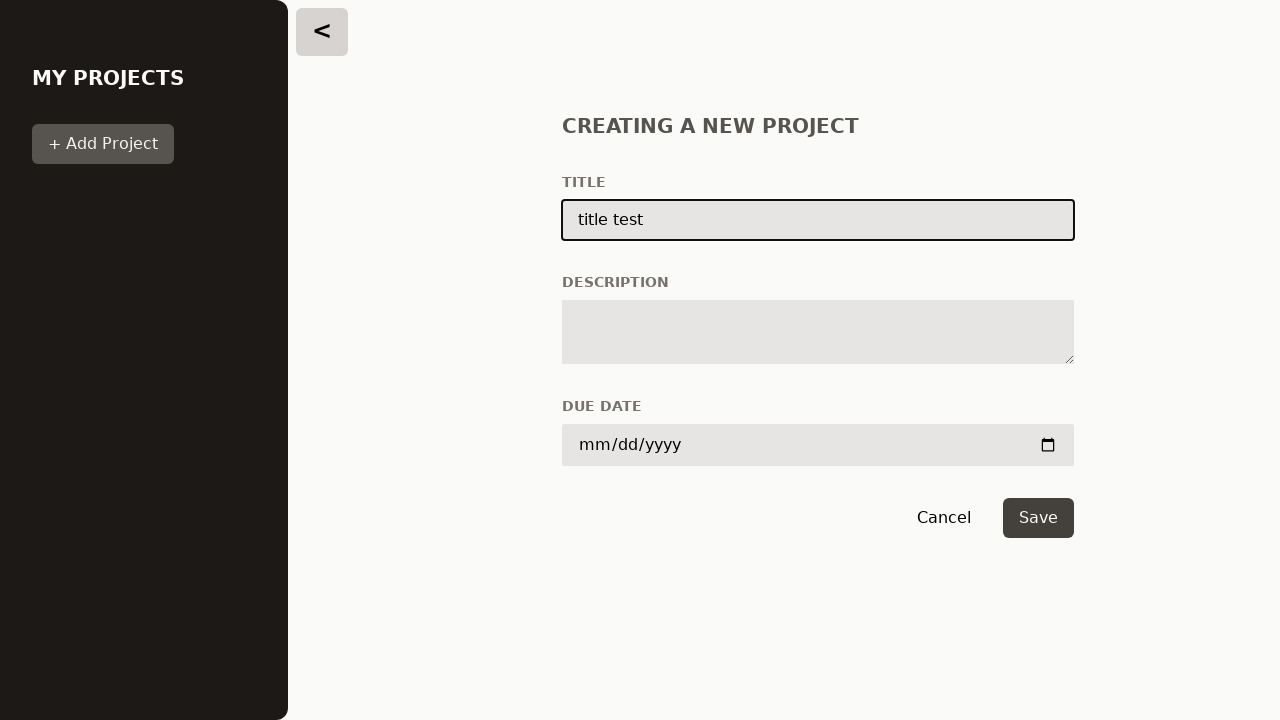

Filled project description field with 'description test' on textarea[id='description'], textarea[name='description'], textarea[placeholder*=
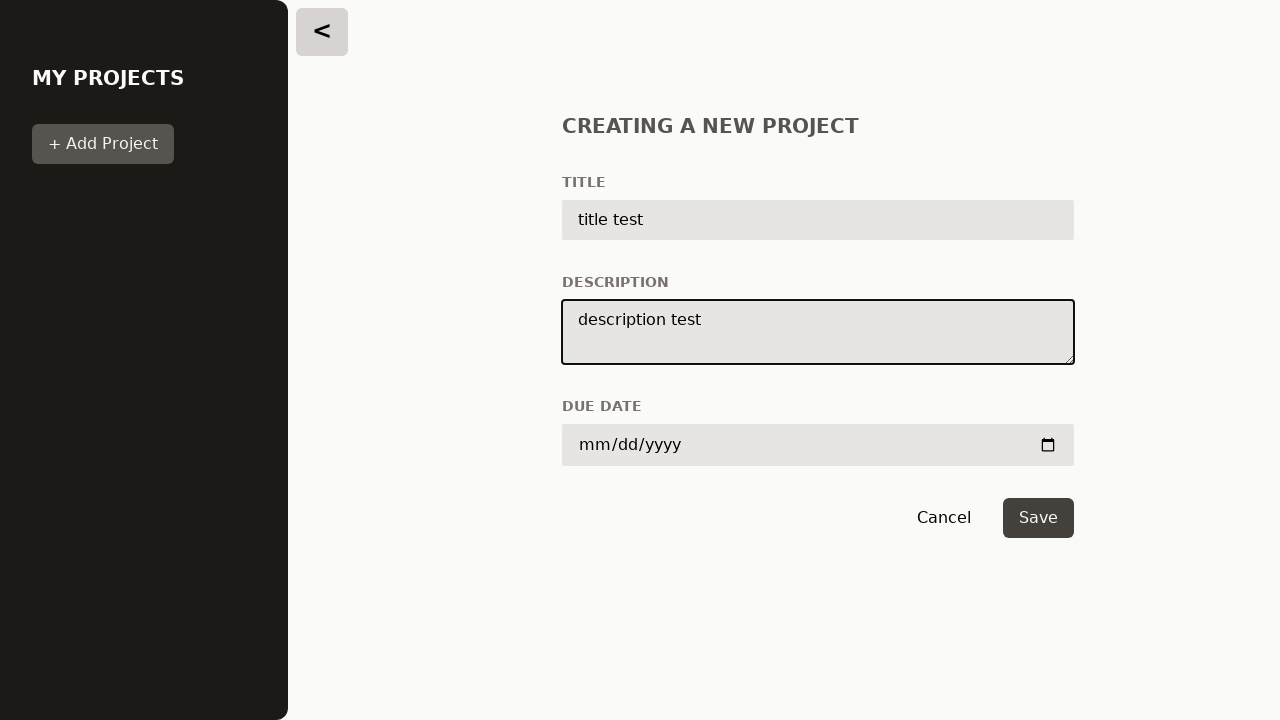

Filled project due date field with '2024-10-01' on input[type='date'], input[id='dueDate'], input[name='dueDate']
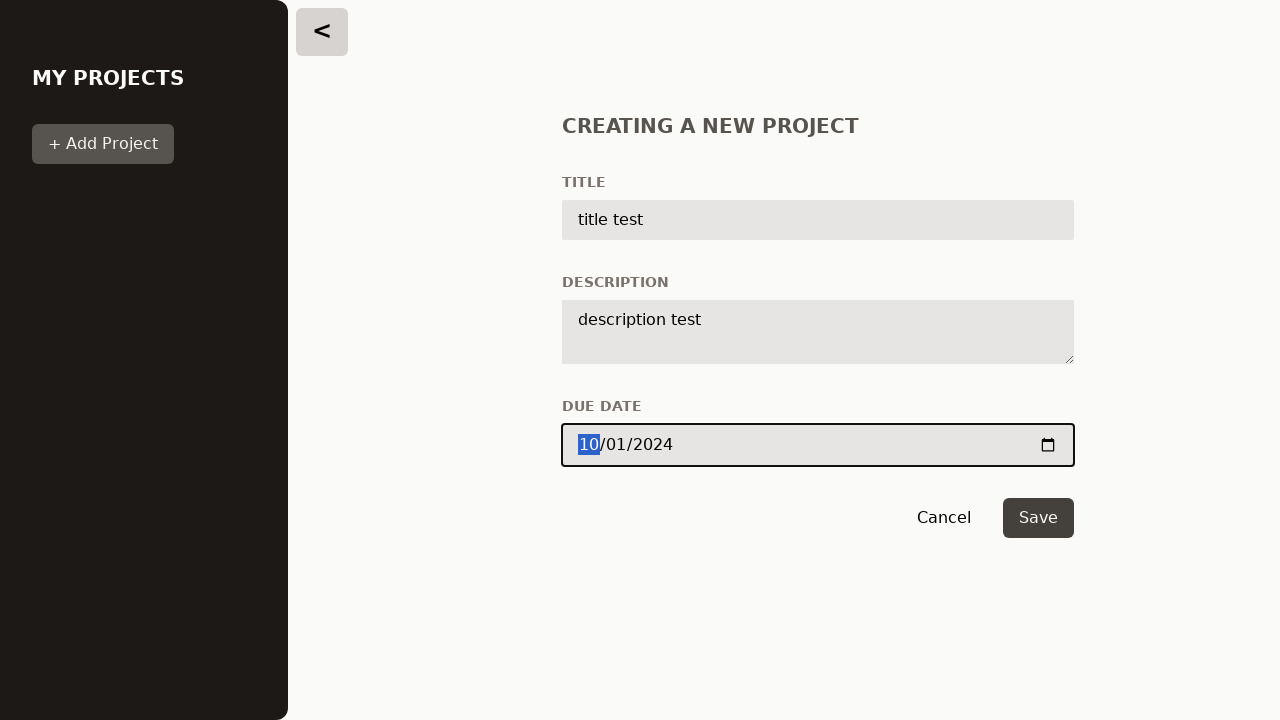

Clicked 'Save' button to create project at (1038, 518) on button:has-text('Save'), button[type='submit']
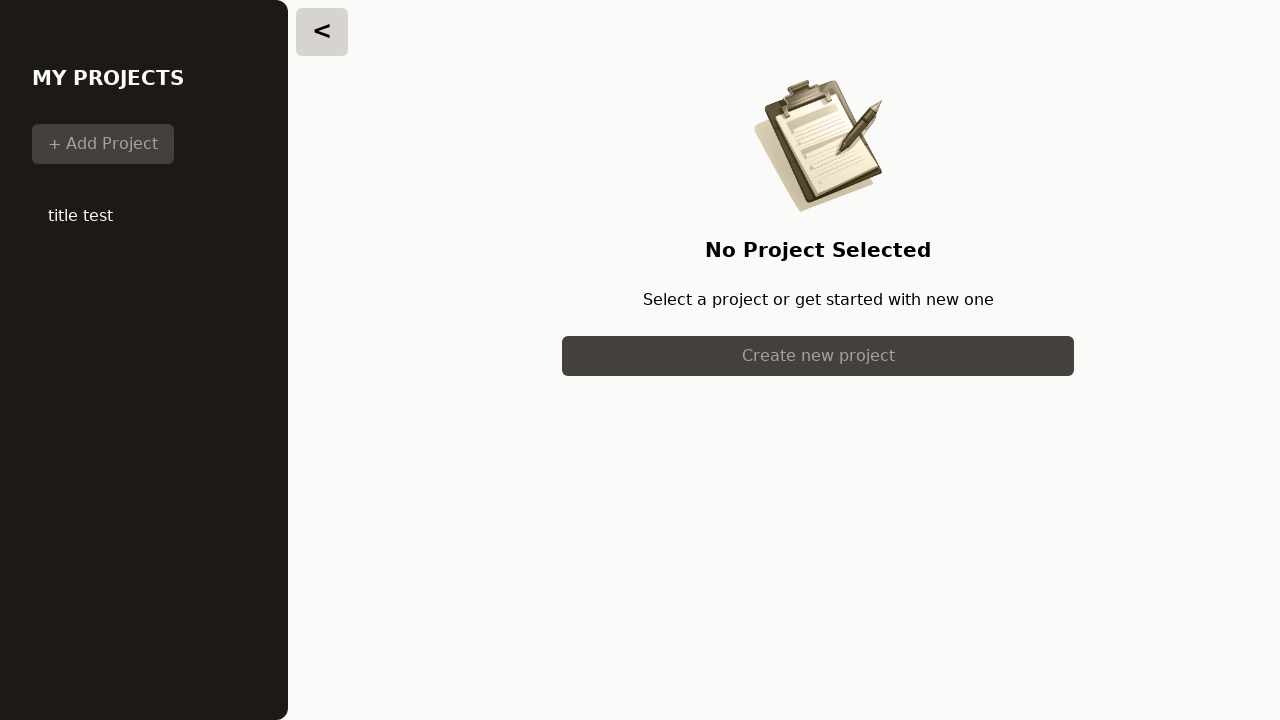

Clicked on 'title test' project in sidebar to open project details at (144, 216) on text='title test'
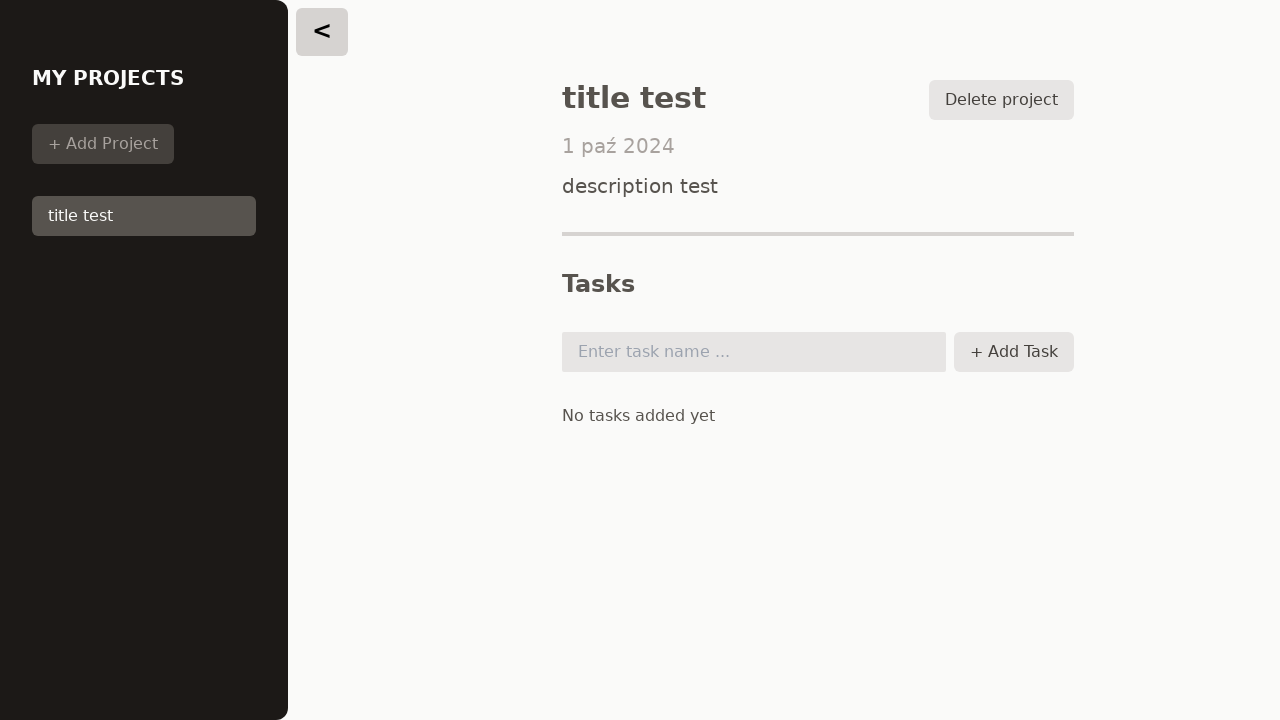

Filled task input field with 'new test task' on input[placeholder*='task' i], input[name='task'], input[id='task']
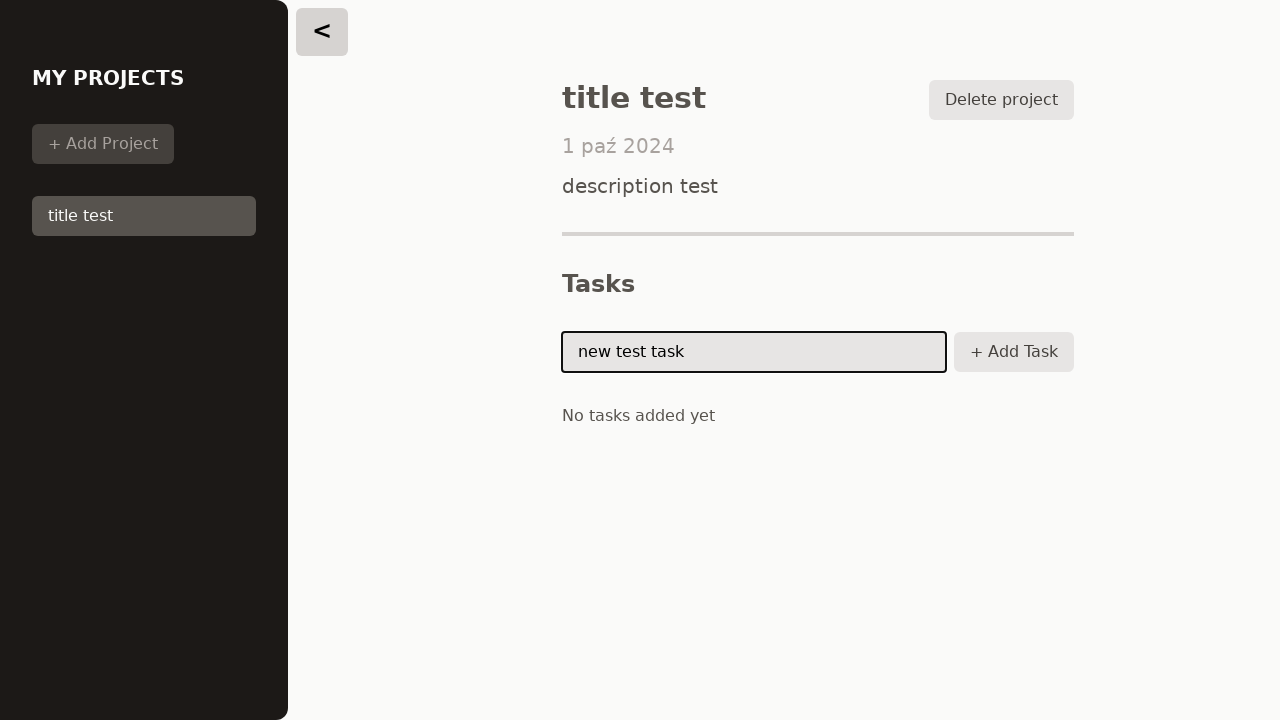

Clicked 'Add Task' button to create new task at (1014, 352) on button:has-text('Add Task')
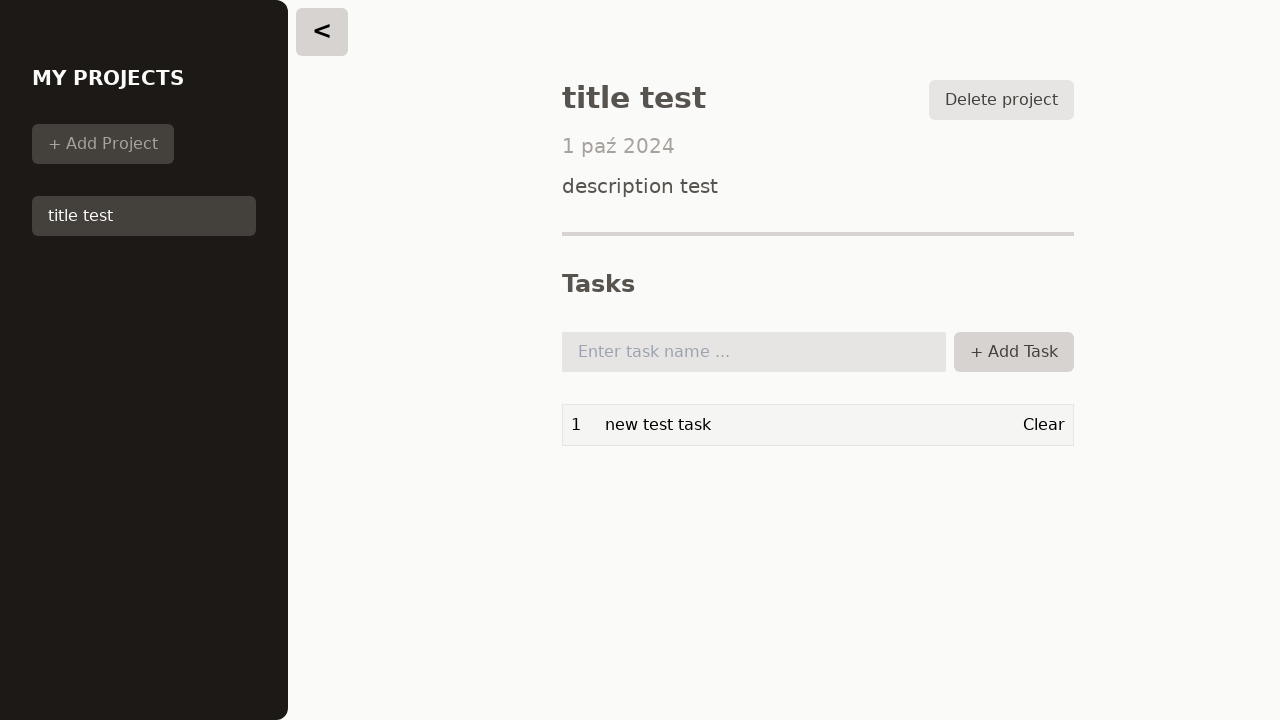

Verified task 'new test task' appeared in the project
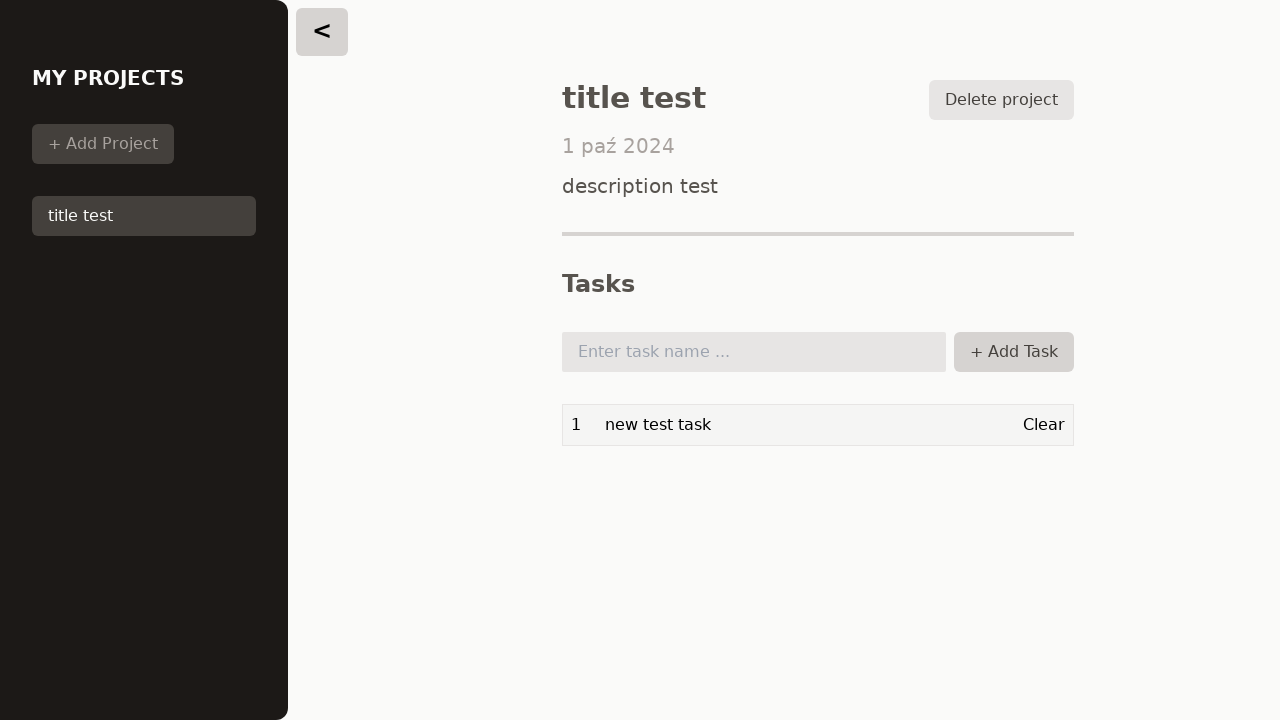

Reloaded the page to test task persistence
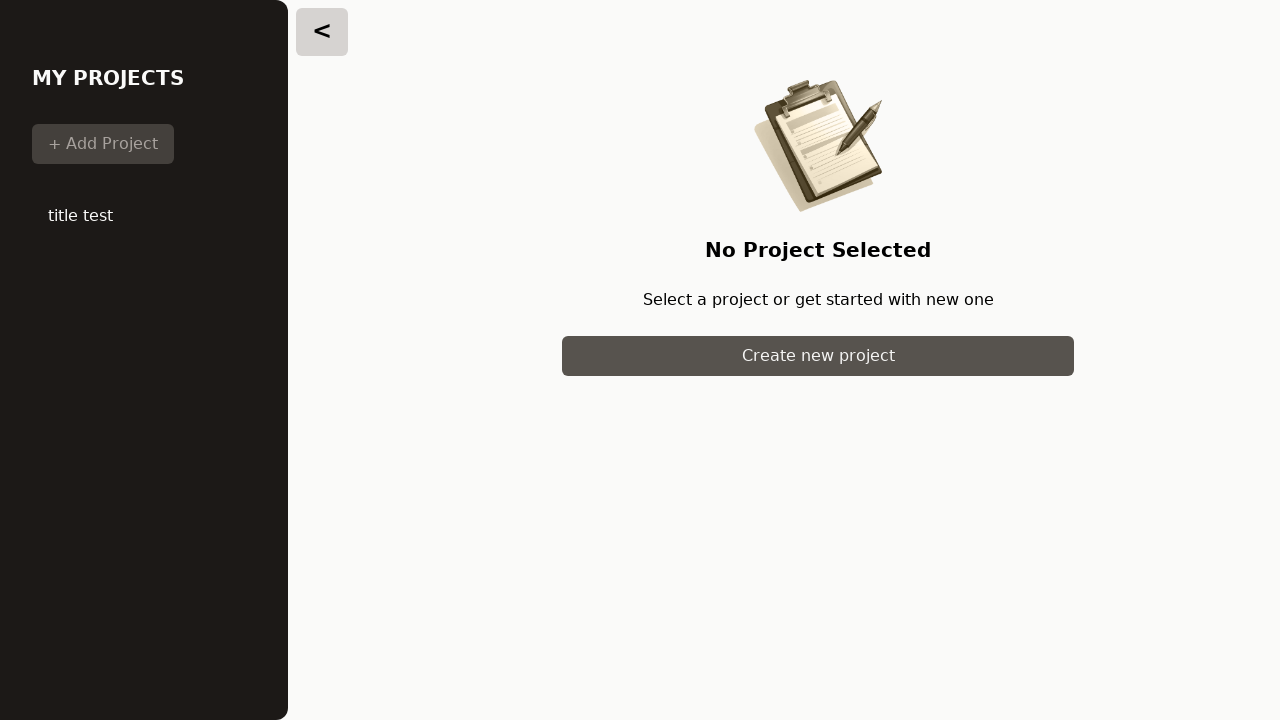

Clicked on 'title test' project again after page reload at (144, 216) on text='title test'
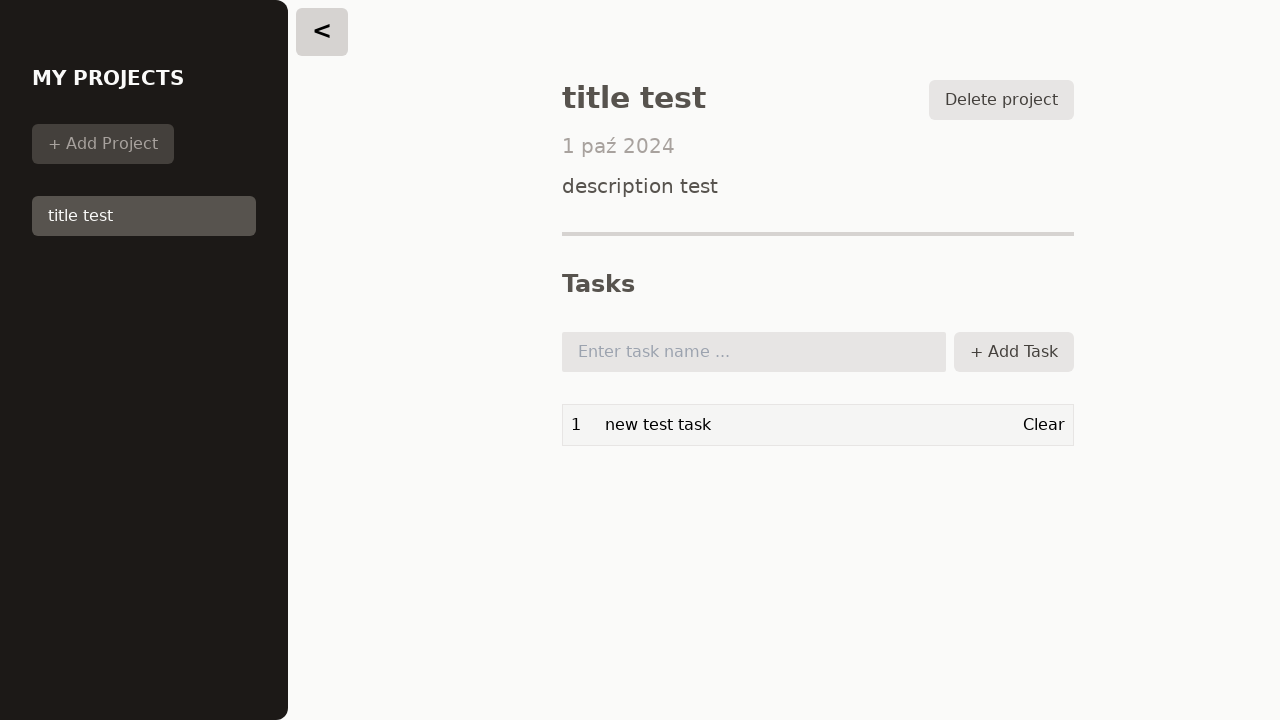

Verified task 'new test task' still exists after page reload
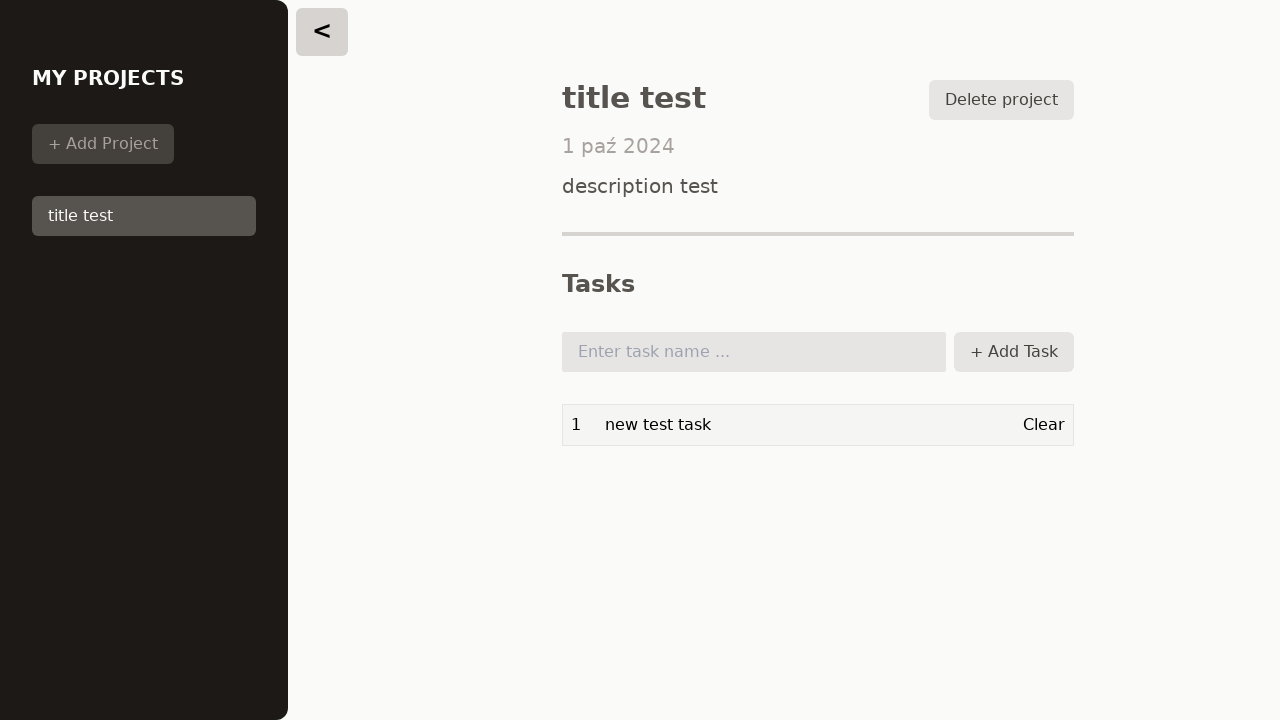

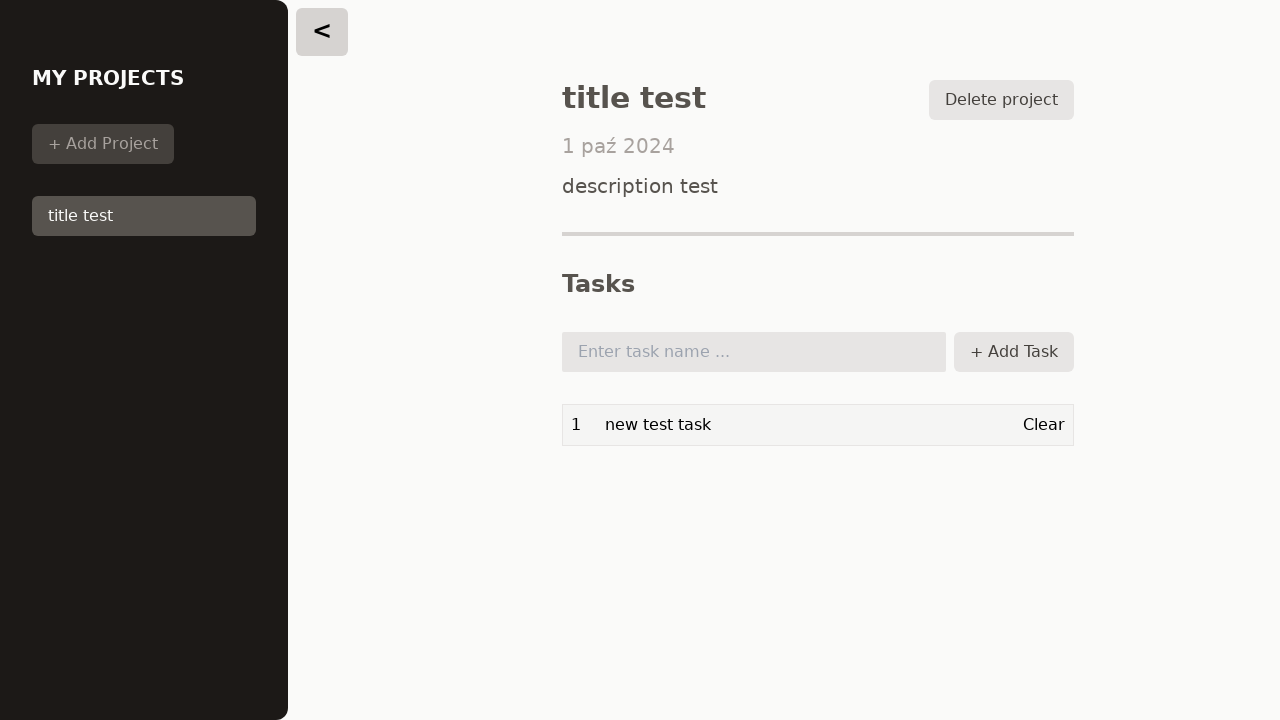